Tests navigation from the Hudl home page to the login page by clicking the Log In button

Starting URL: https://www.hudl.com

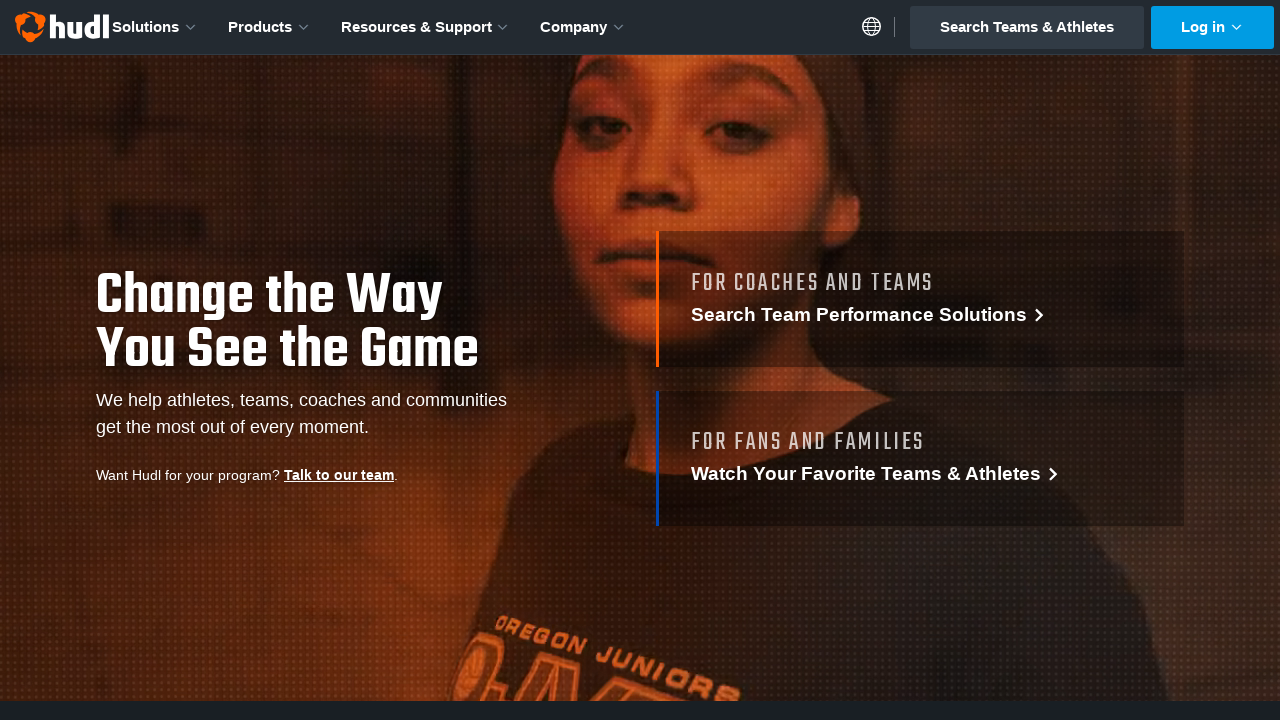

Navigated to Hudl home page
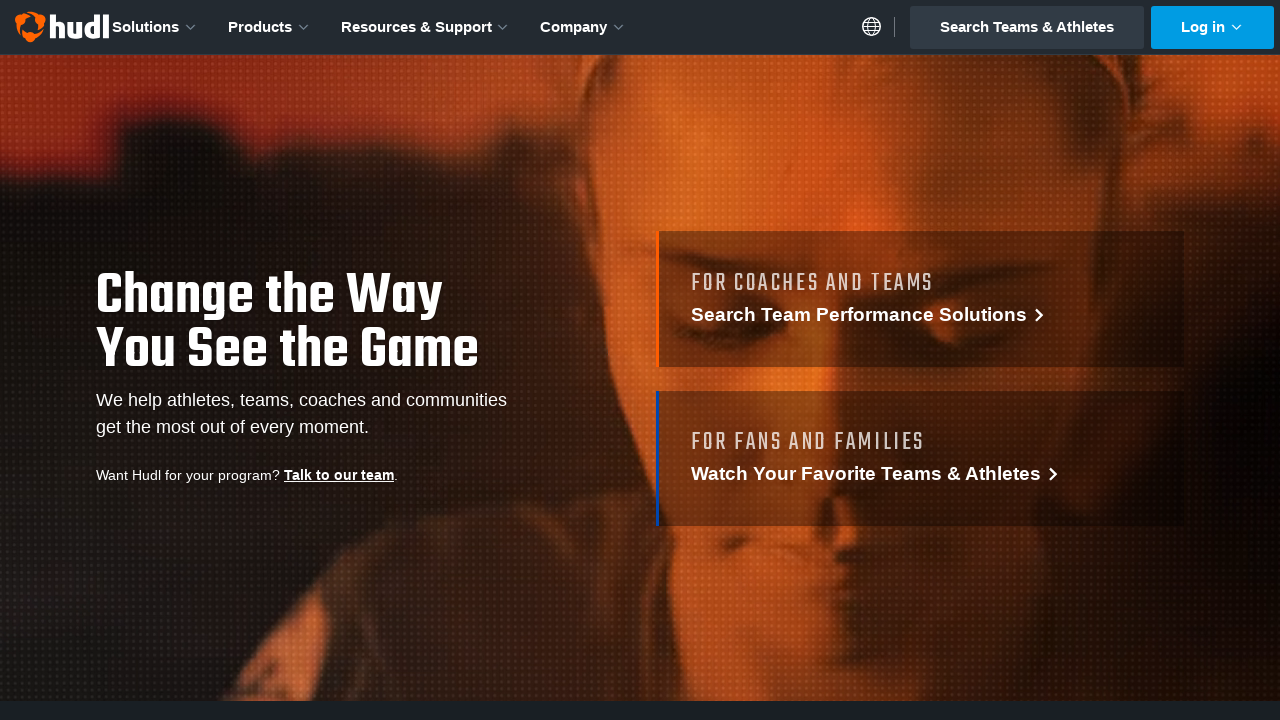

Clicked Log In button at (1213, 27) on a:has-text('Log in')
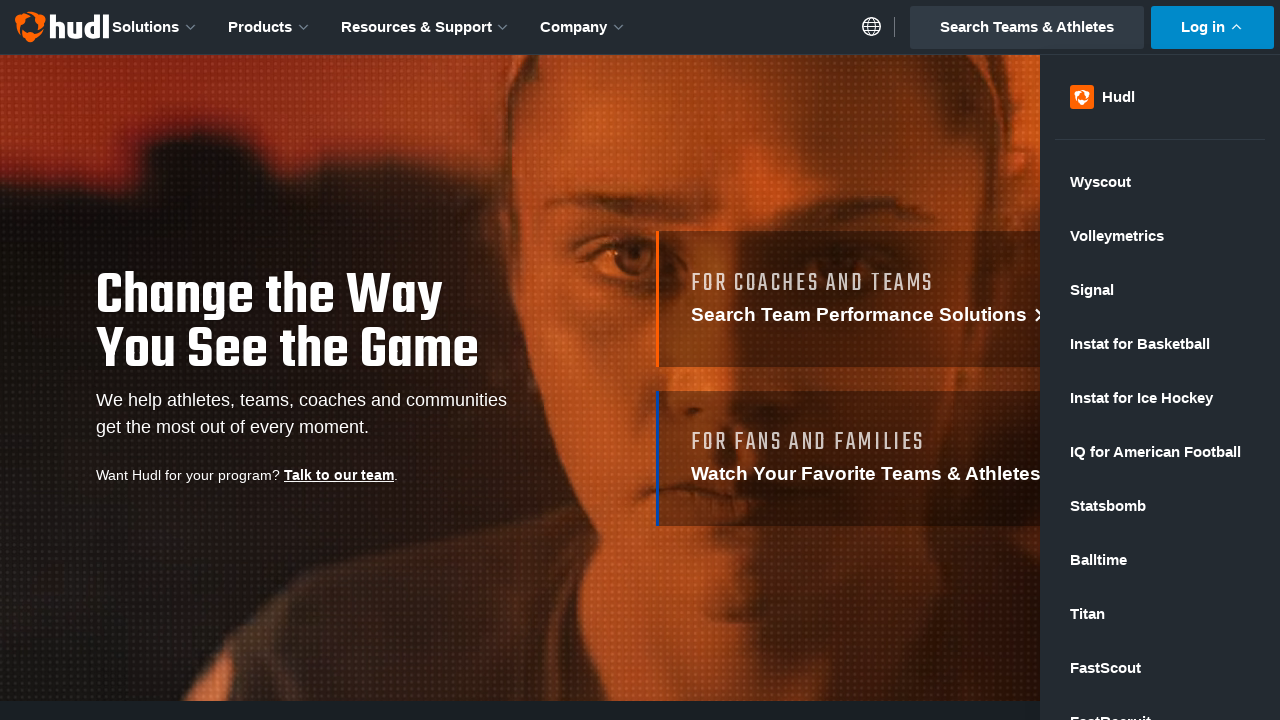

Login page loaded (DOM content ready)
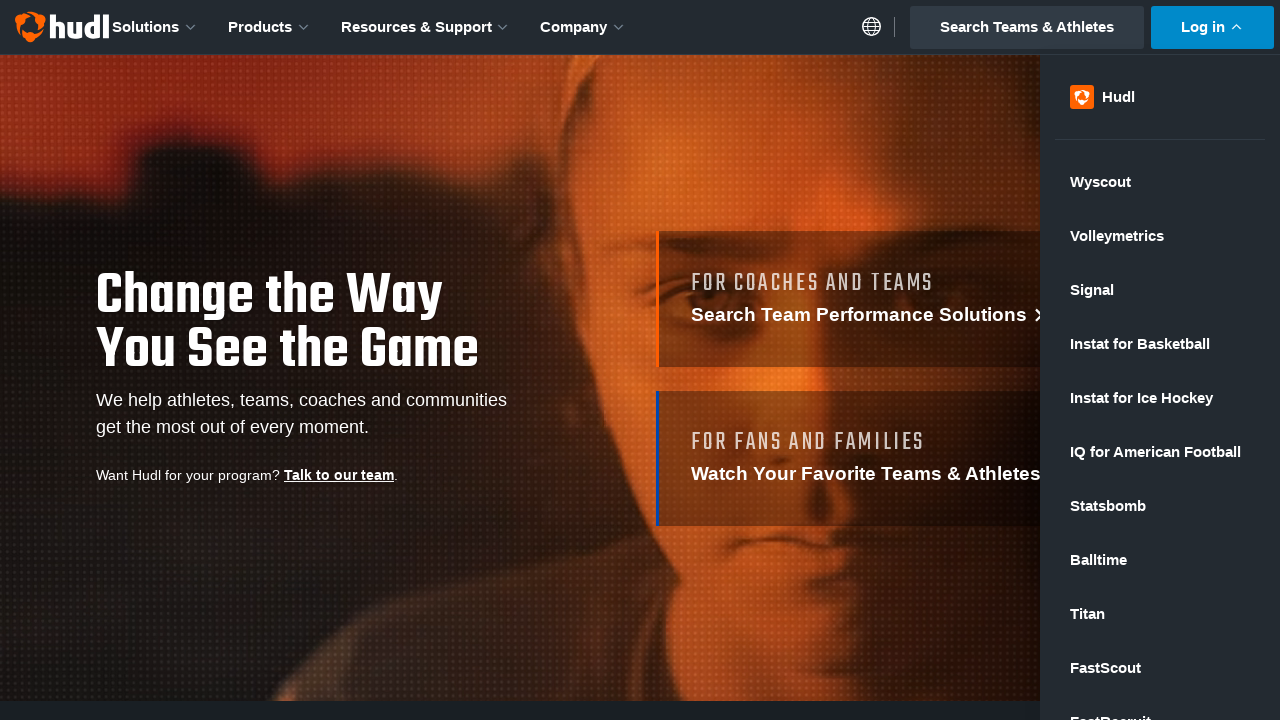

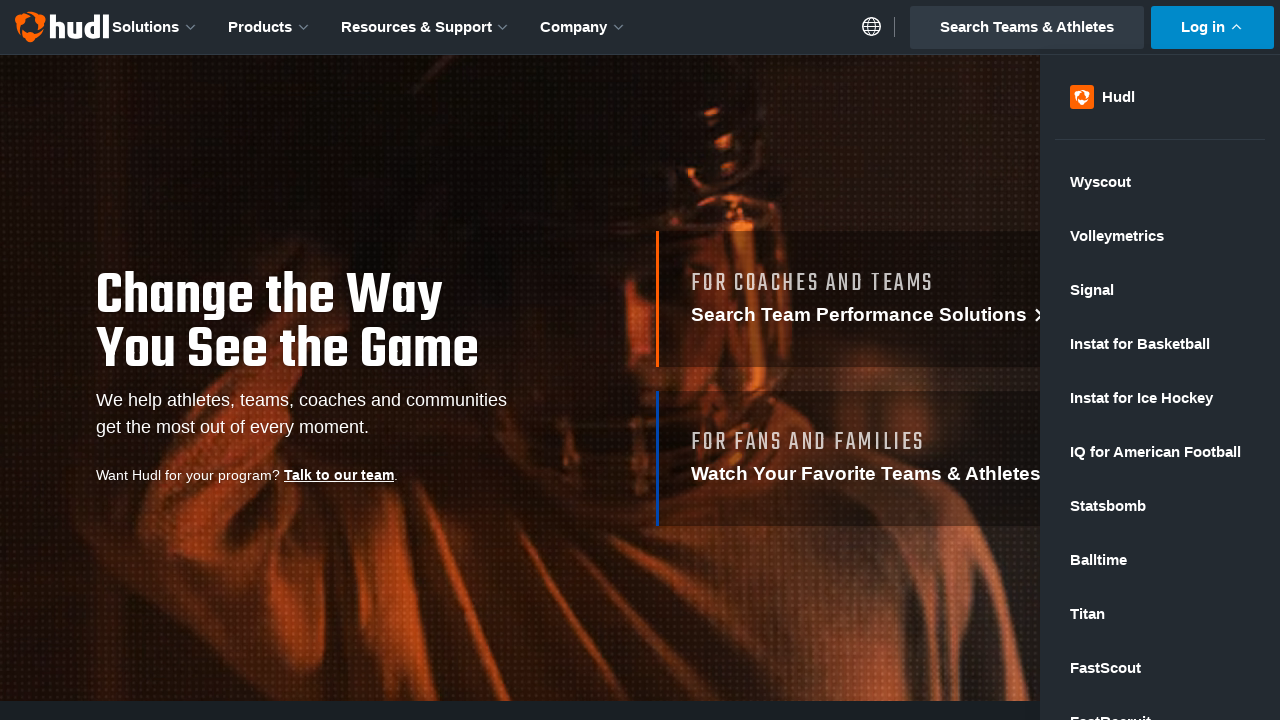